Tests user registration flow by navigating to registration page, filling out the registration form with user details, accepting terms, and submitting the form

Starting URL: https://adactinhotelapp.com/

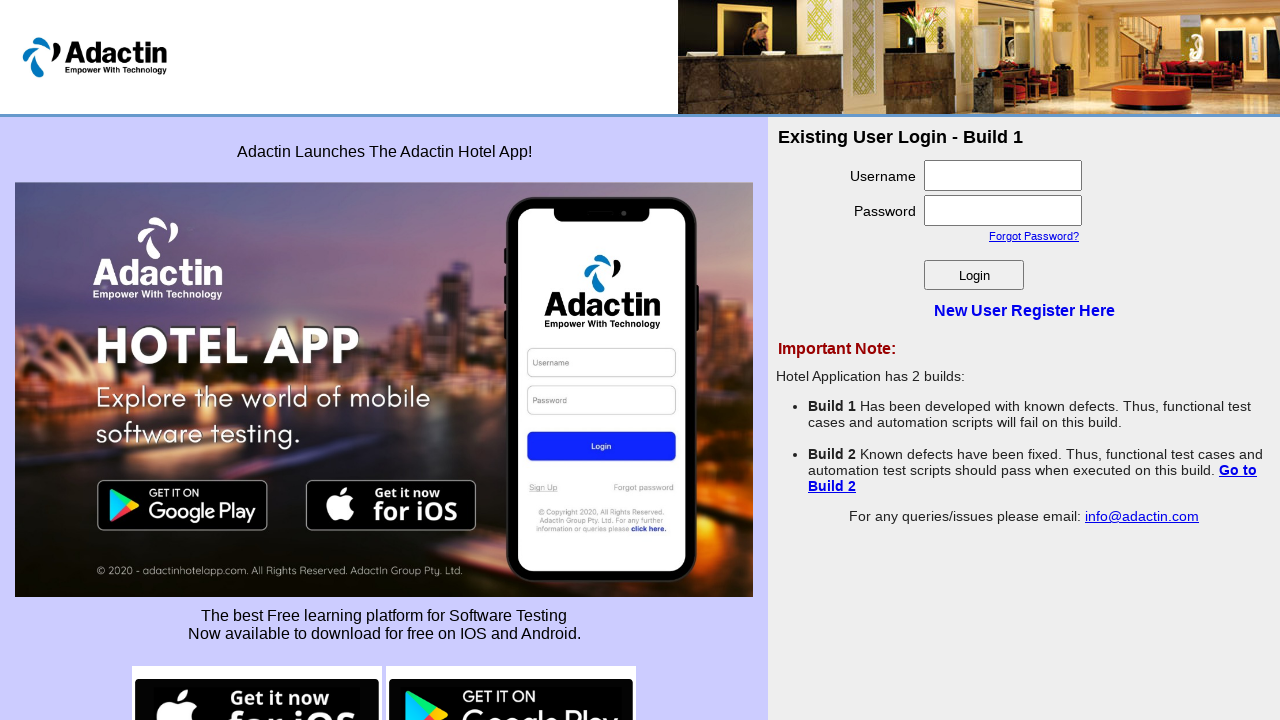

Clicked 'New User Register Here' link to navigate to registration page at (1024, 310) on a:has-text('New User Register Here')
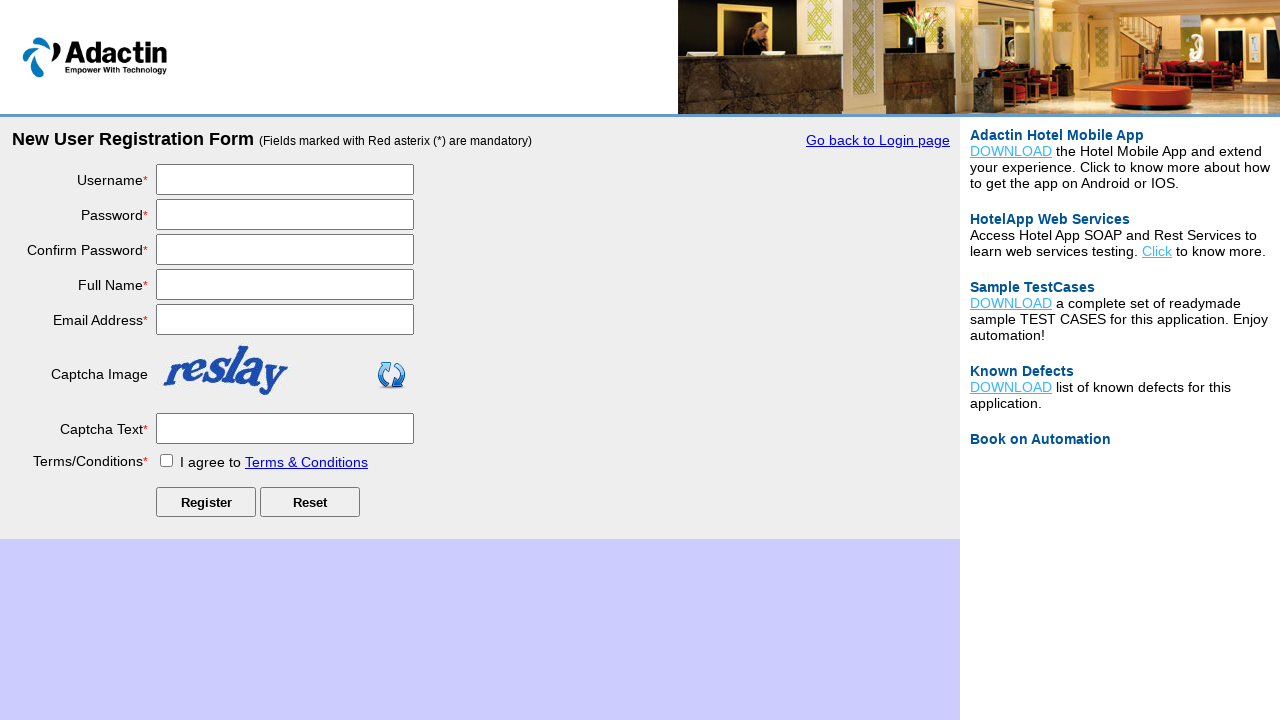

Filled username field with 'TestUser847' on input[name='username']
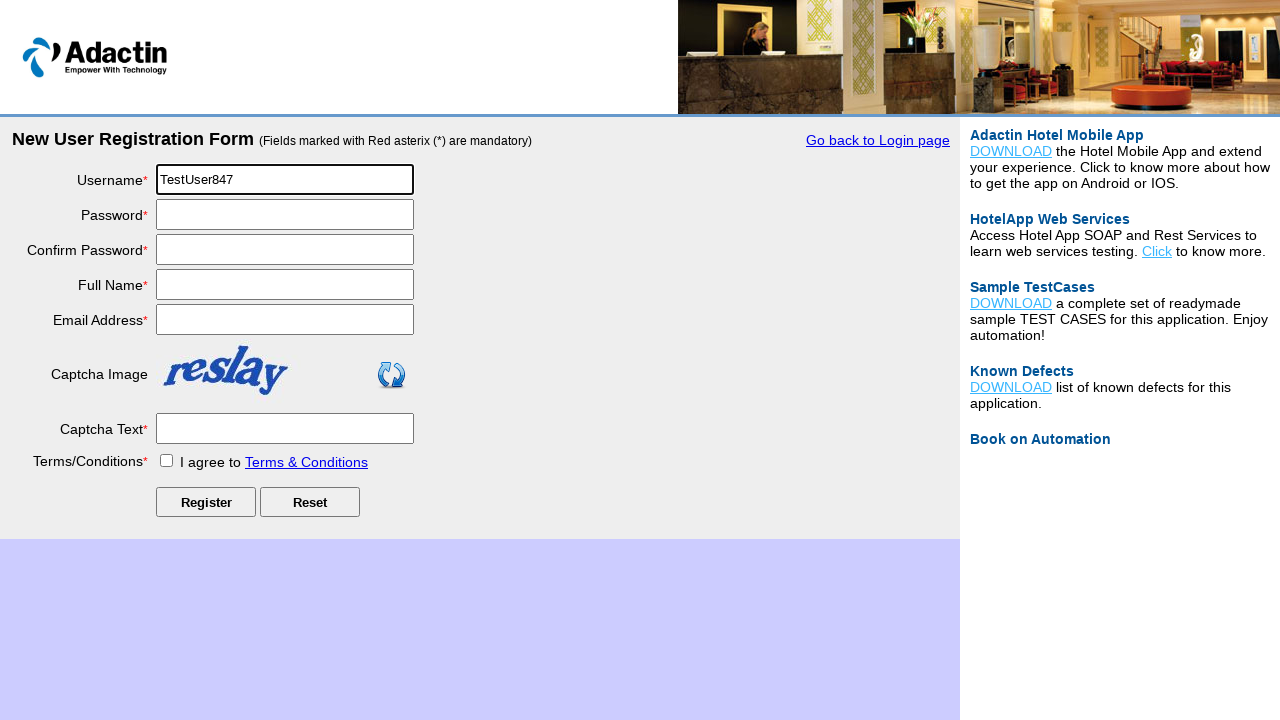

Filled password field with 'testpass2024' on input[name='password']
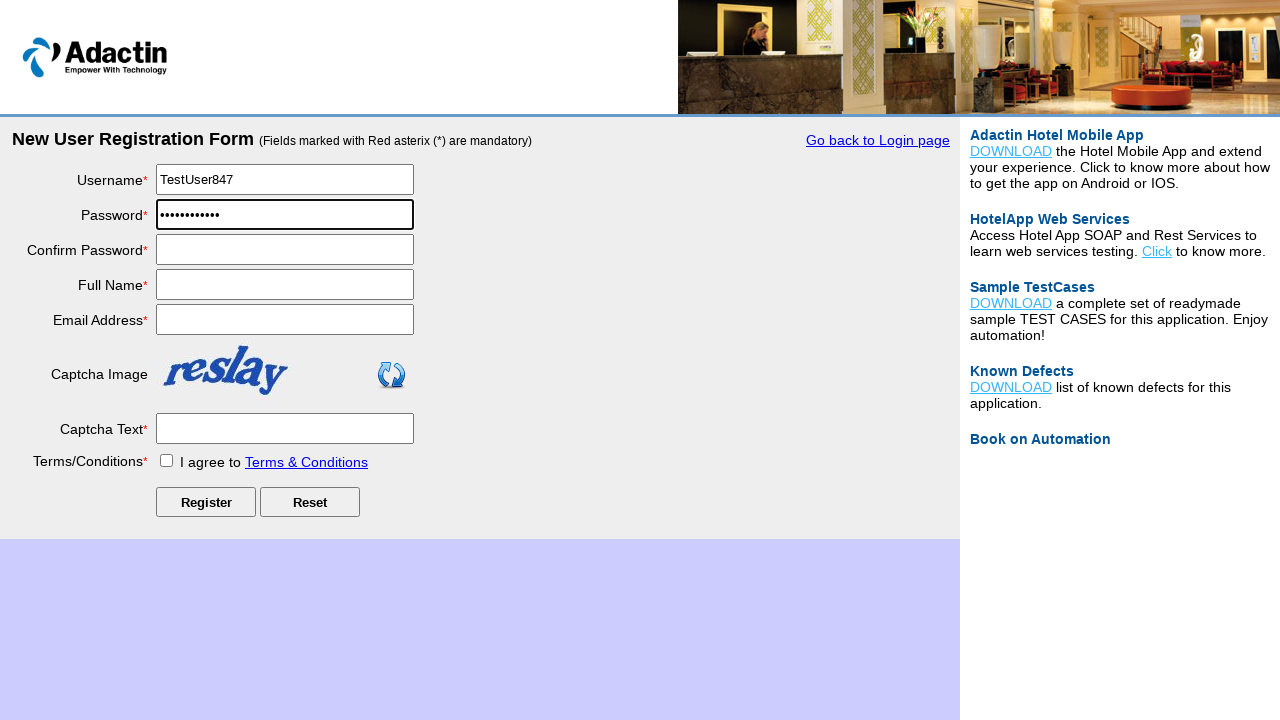

Filled confirm password field with 'testpass2024' on input[name='re_password']
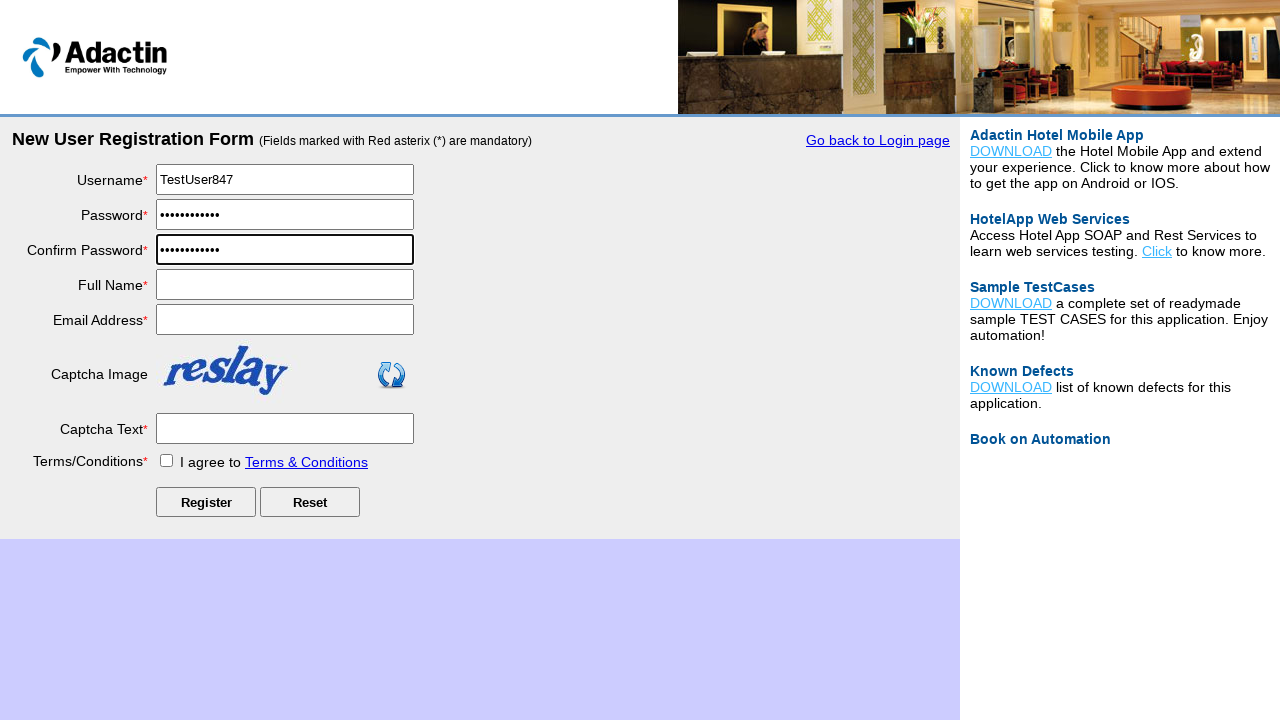

Filled full name field with 'John Smith' on input[name='full_name']
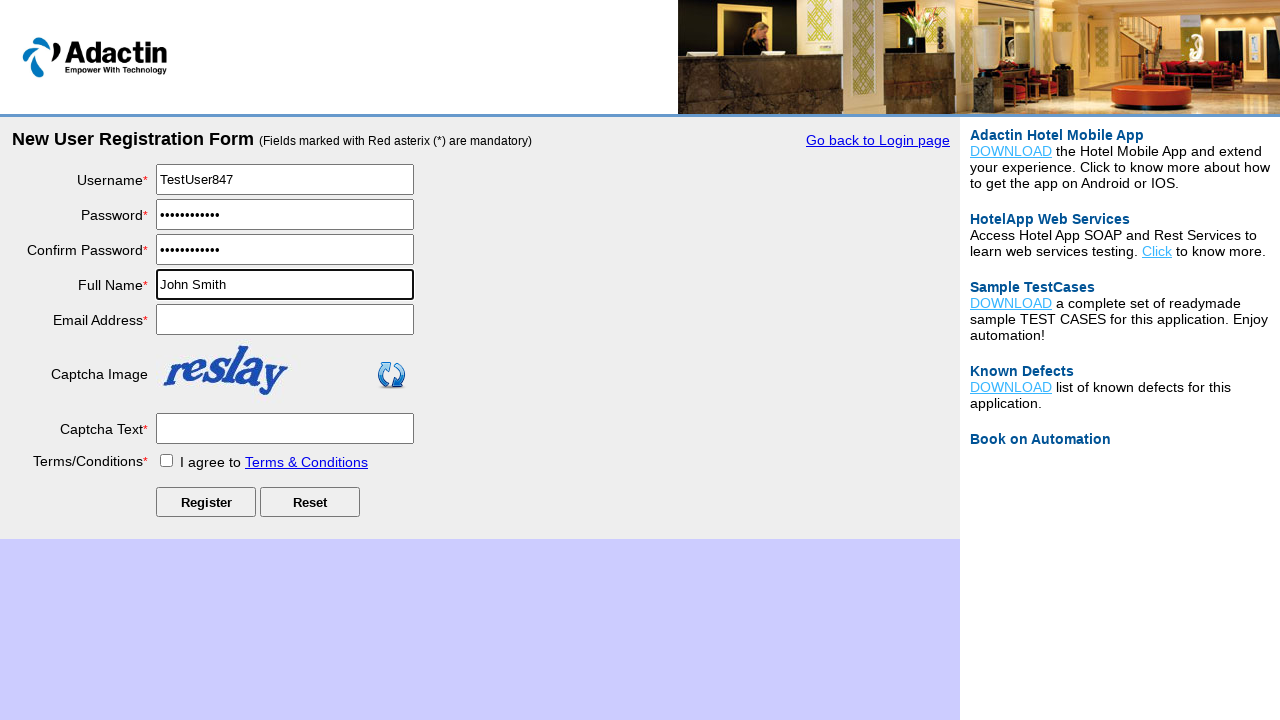

Filled email address field with 'john.smith847@example.com' on input[name='email_add']
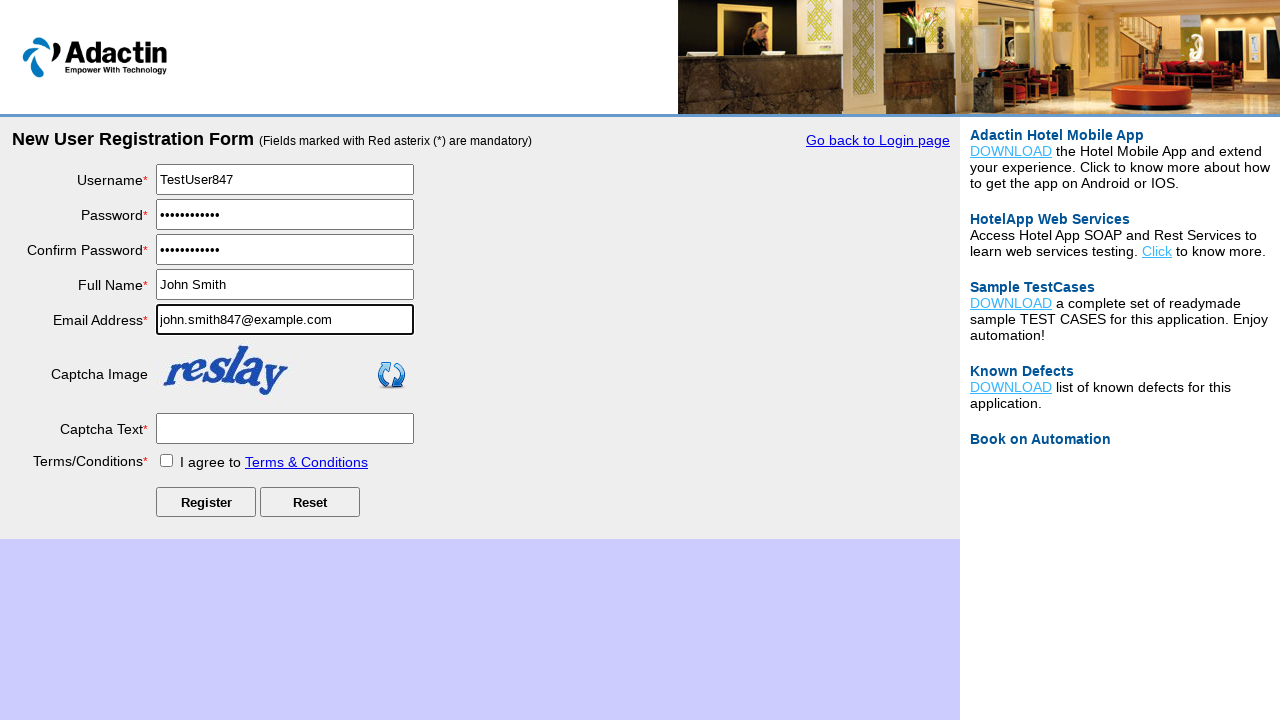

Accepted terms and conditions by checking checkbox at (166, 460) on input[type='checkbox']
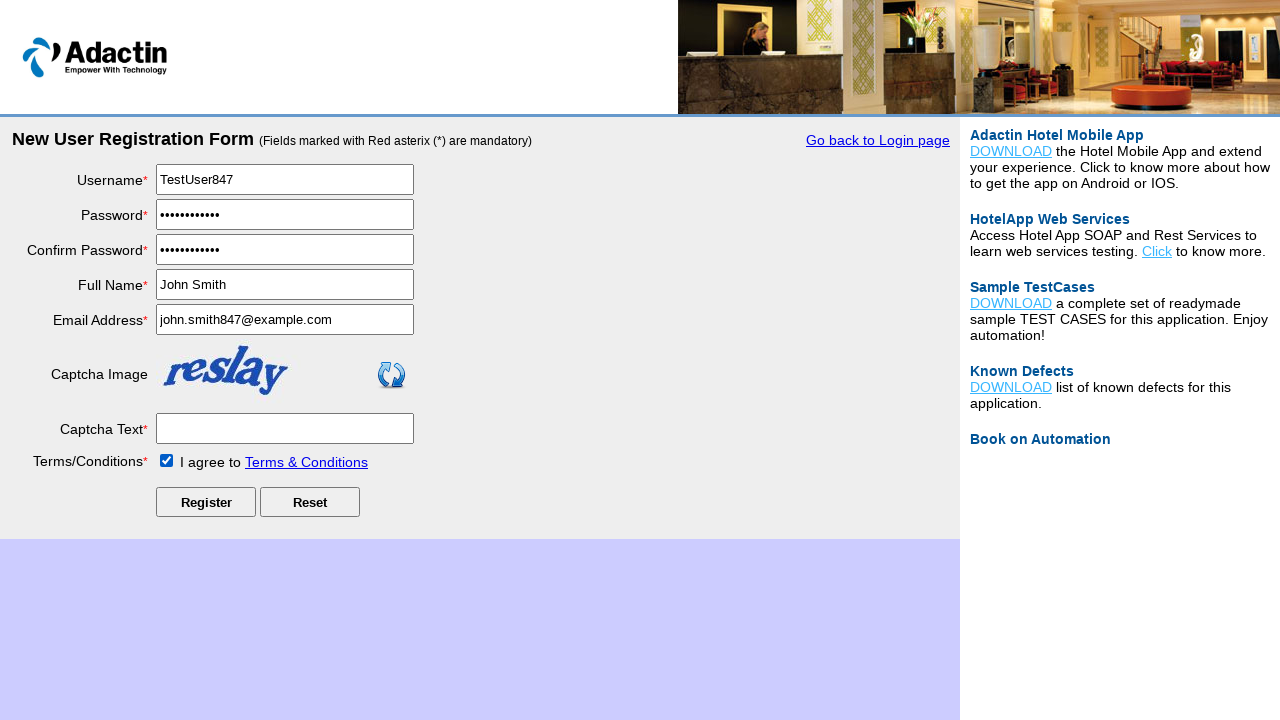

Clicked register button to submit user registration form at (206, 502) on input[type='submit']
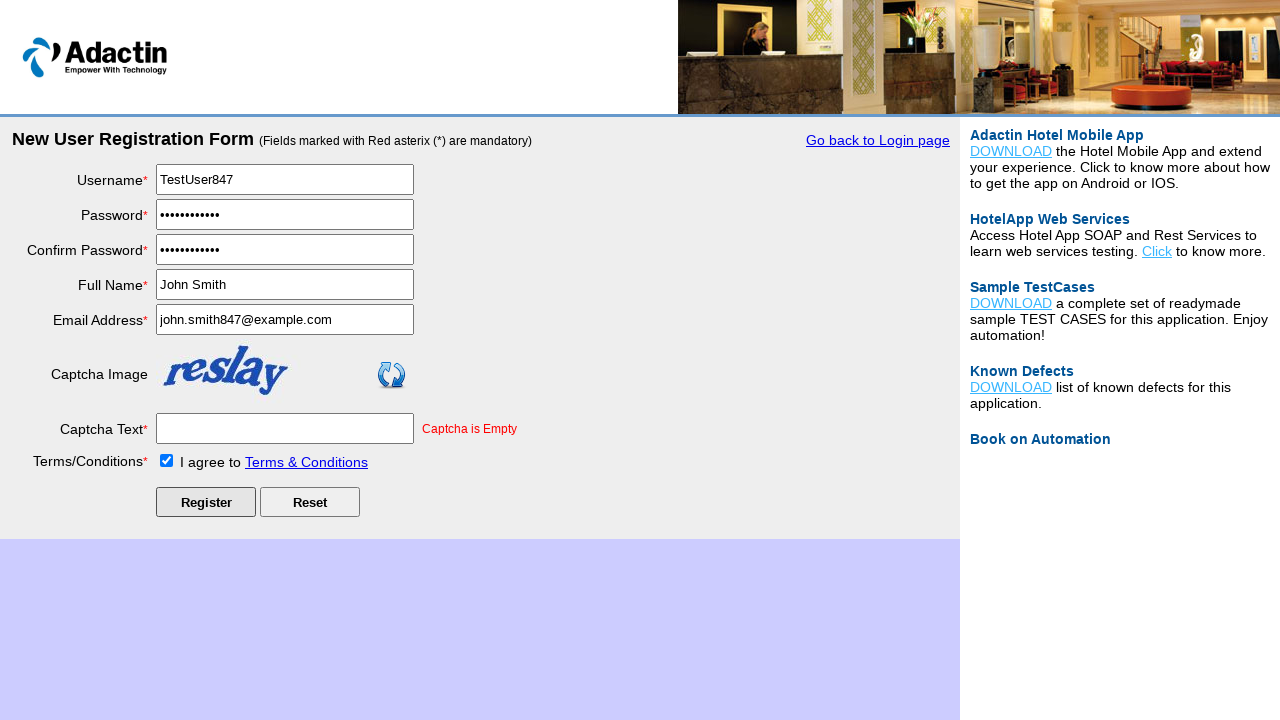

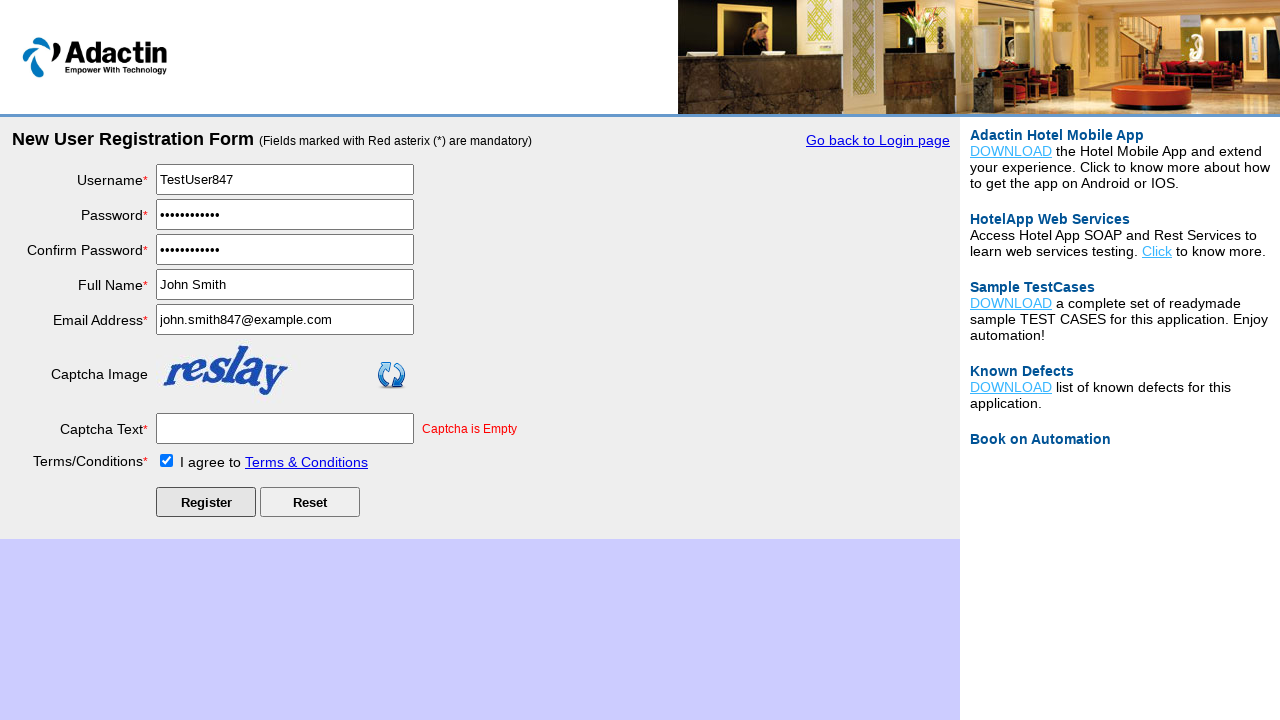